Tests calendar date picker functionality by selecting a specific date (June 15, 2026) through the calendar navigation and verifying the selected date values

Starting URL: https://rahulshettyacademy.com/seleniumPractise/#/offers

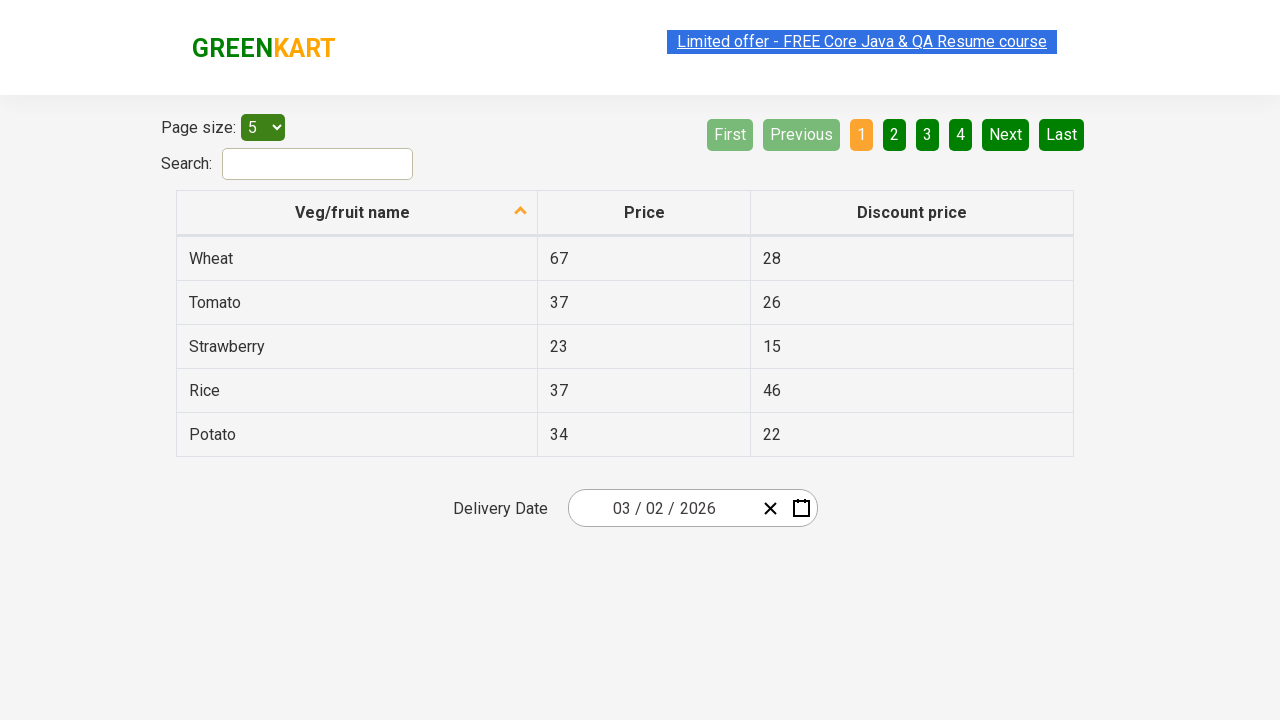

Clicked date picker input group to open calendar at (662, 508) on .react-date-picker__inputGroup
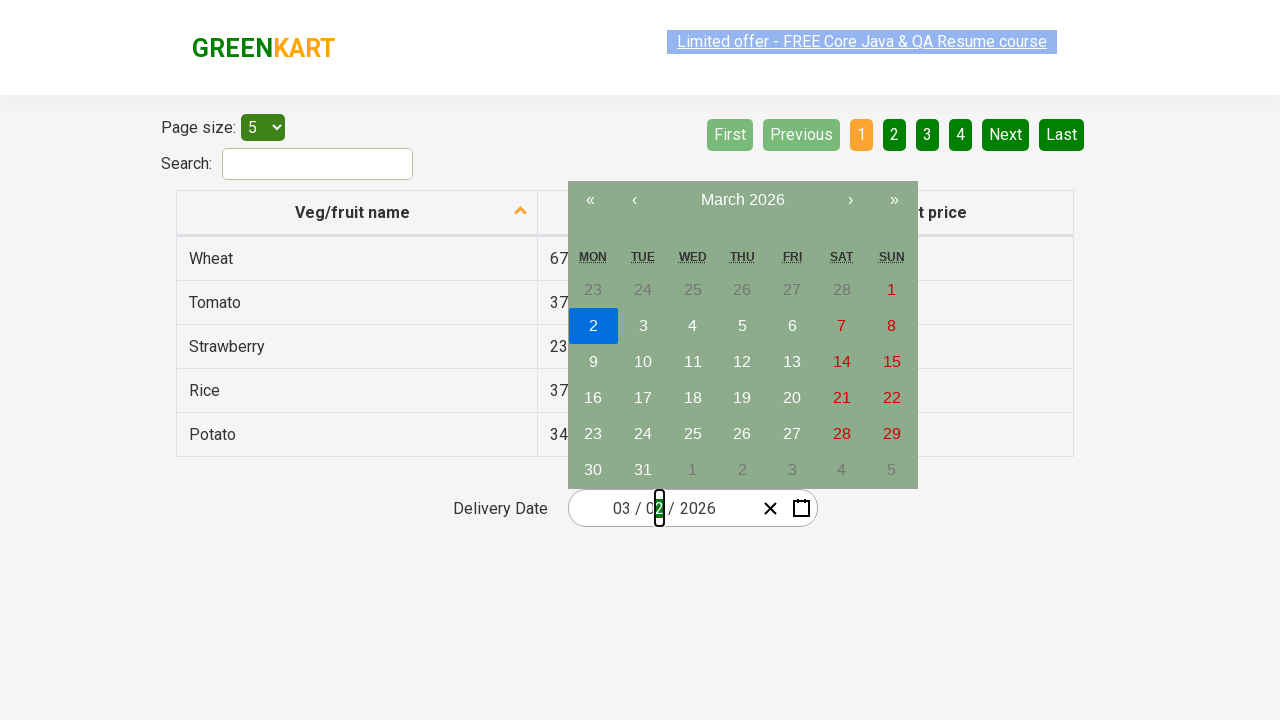

Clicked navigation label to navigate to month view at (742, 200) on .react-calendar__navigation__label
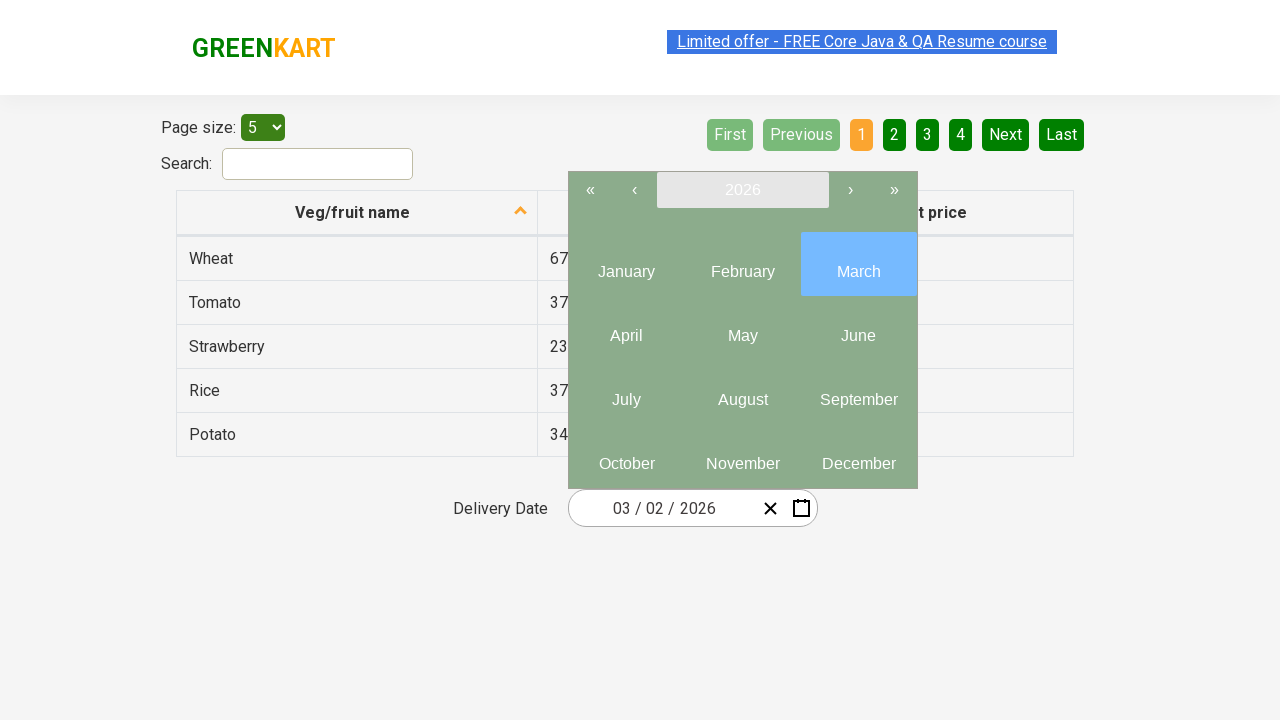

Clicked navigation label again to navigate to year view at (742, 190) on .react-calendar__navigation__label
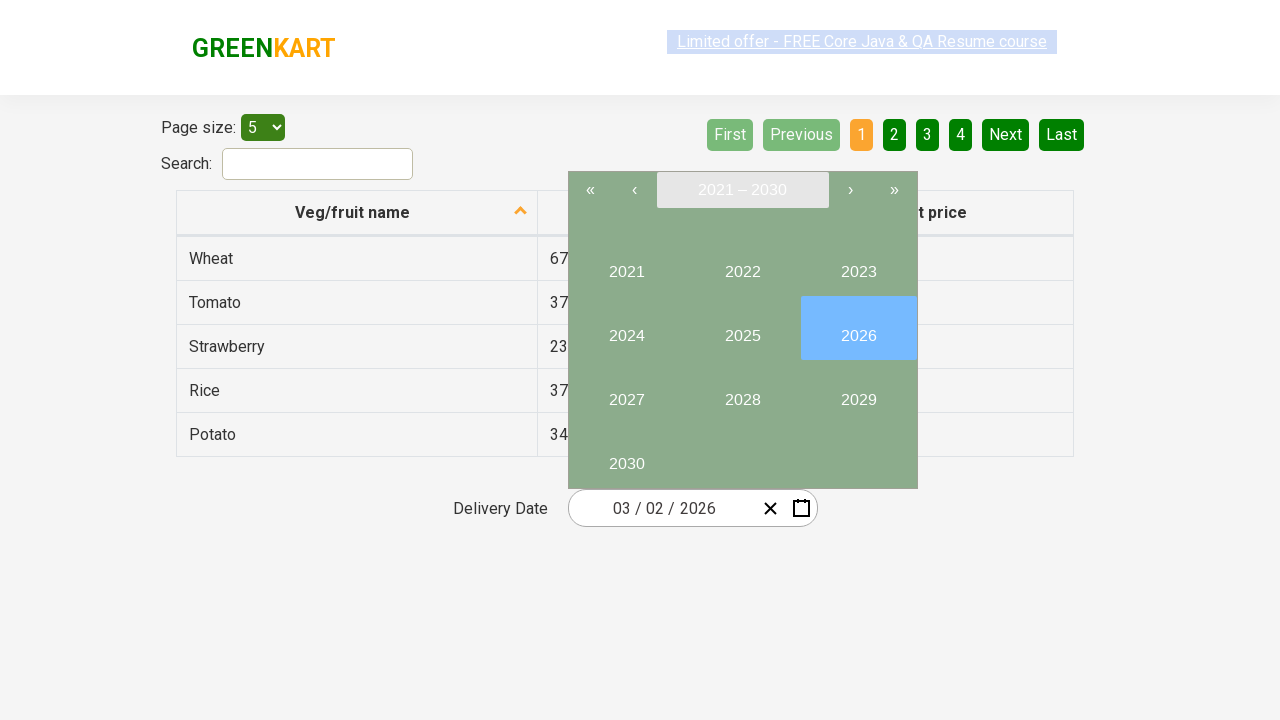

Selected year 2026 at (858, 328) on //button[text()='2026']
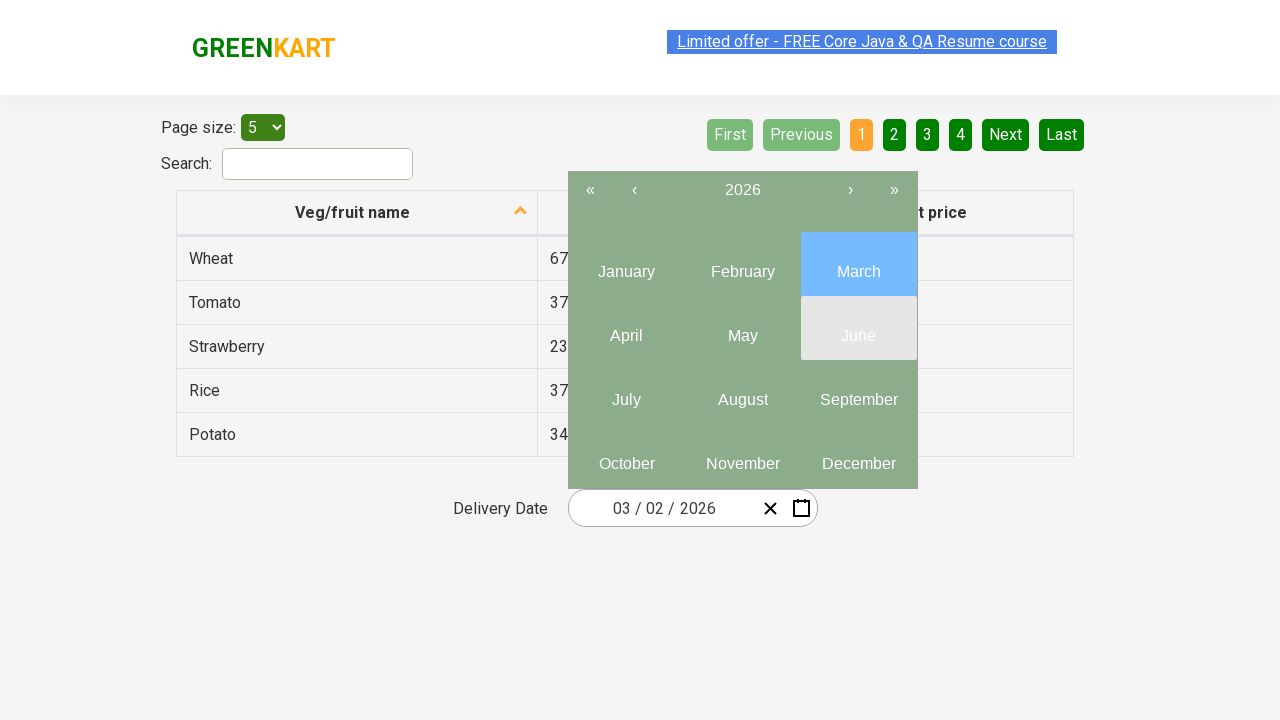

Selected month 6 (June) at (858, 328) on .react-calendar__year-view__months__month >> nth=5
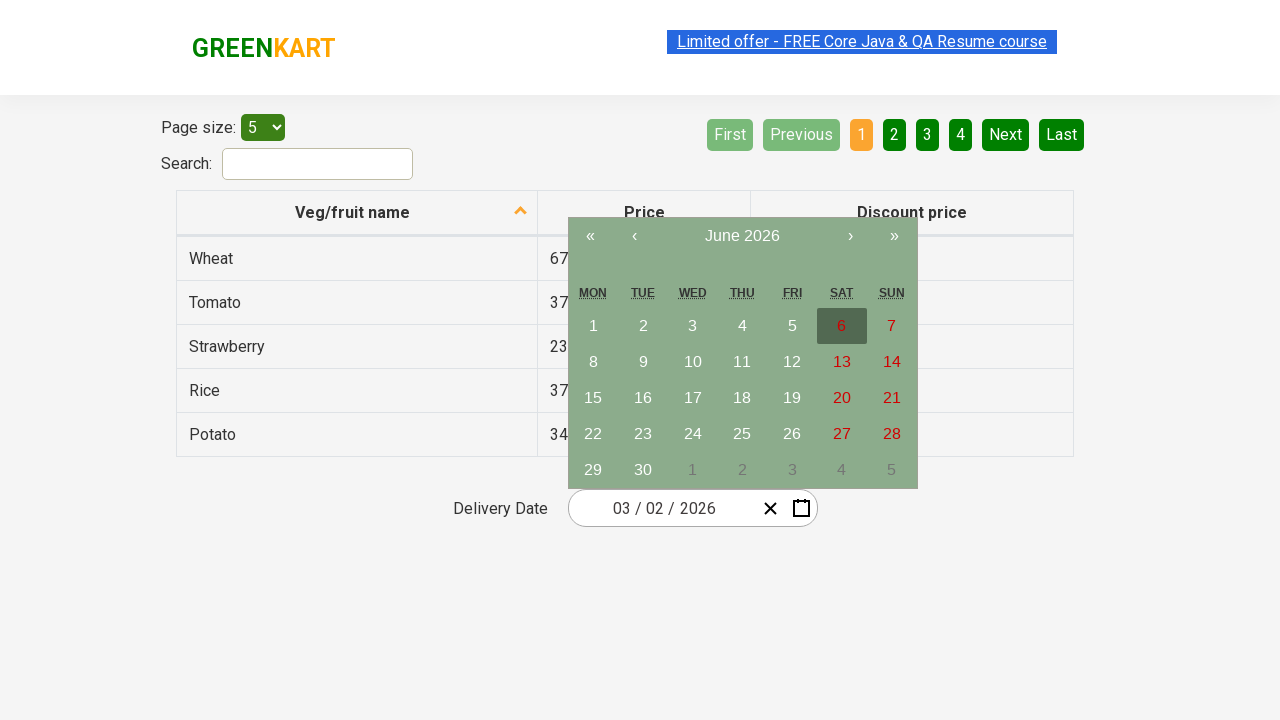

Selected date 15 at (593, 398) on //abbr[text()='15']
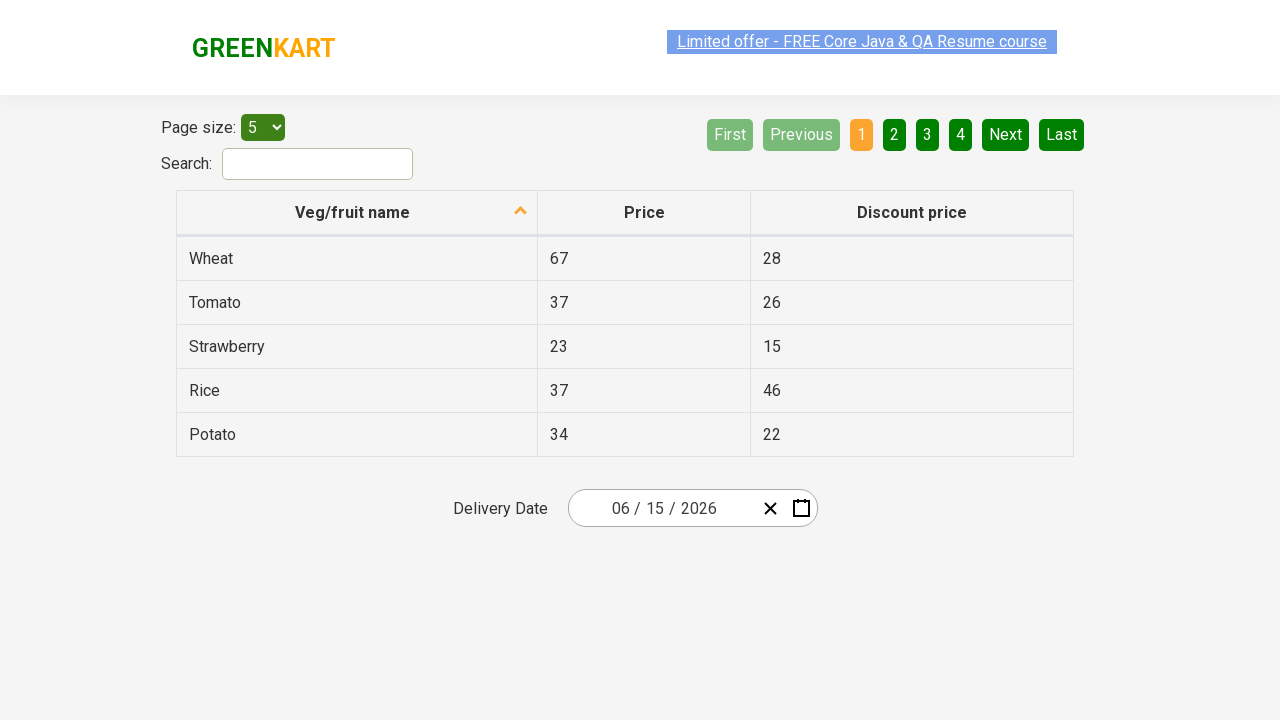

Date inputs updated and loaded
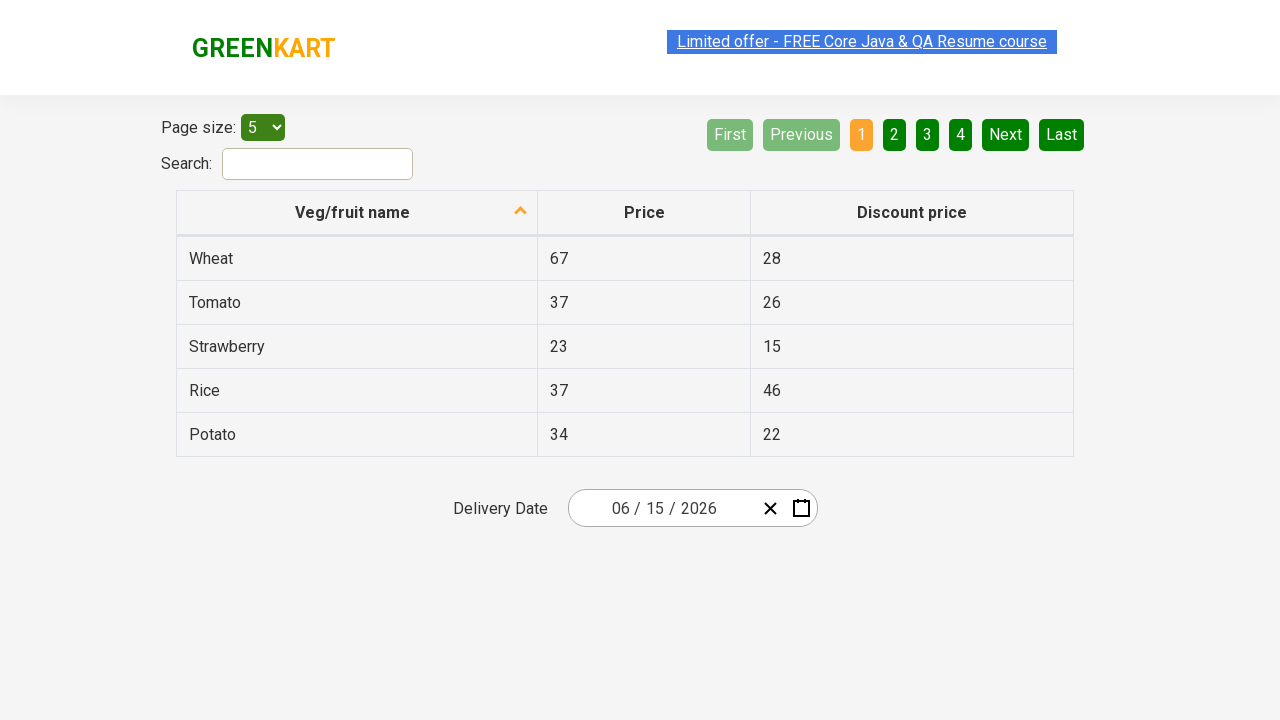

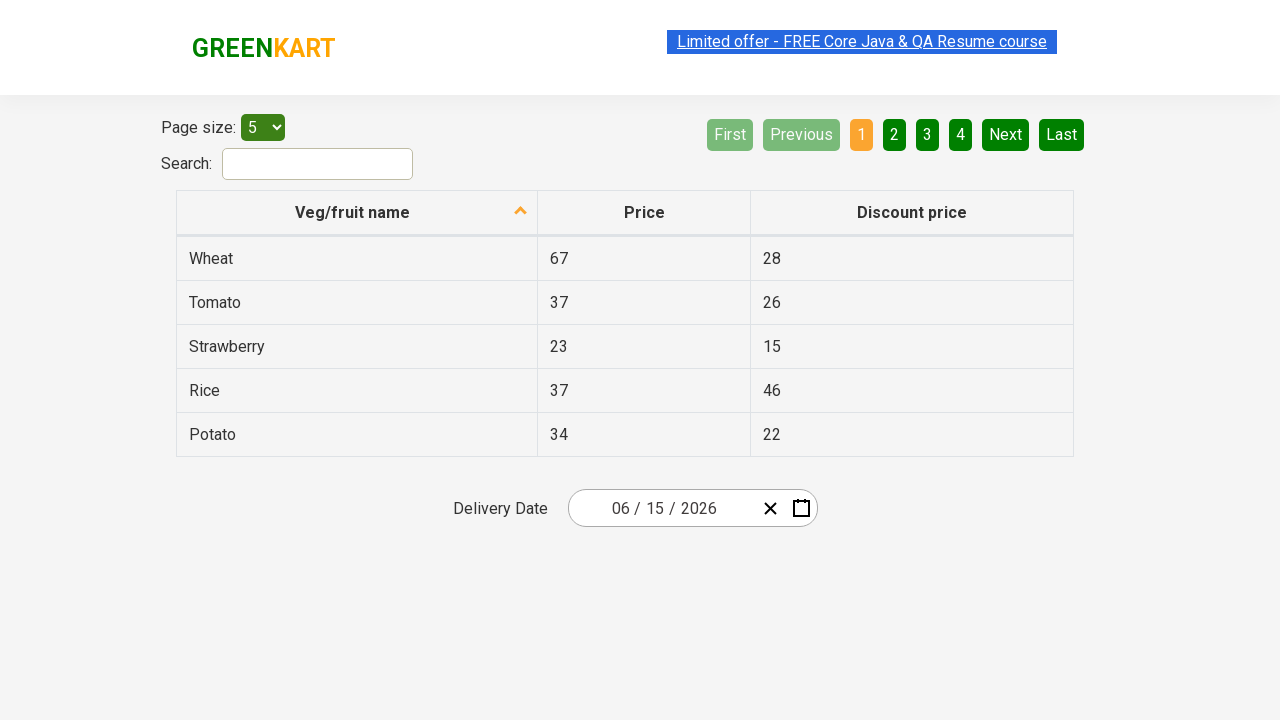